Tests double-clicking the Add Element button and verifies that 2 delete buttons are added

Starting URL: https://the-internet.herokuapp.com/add_remove_elements/

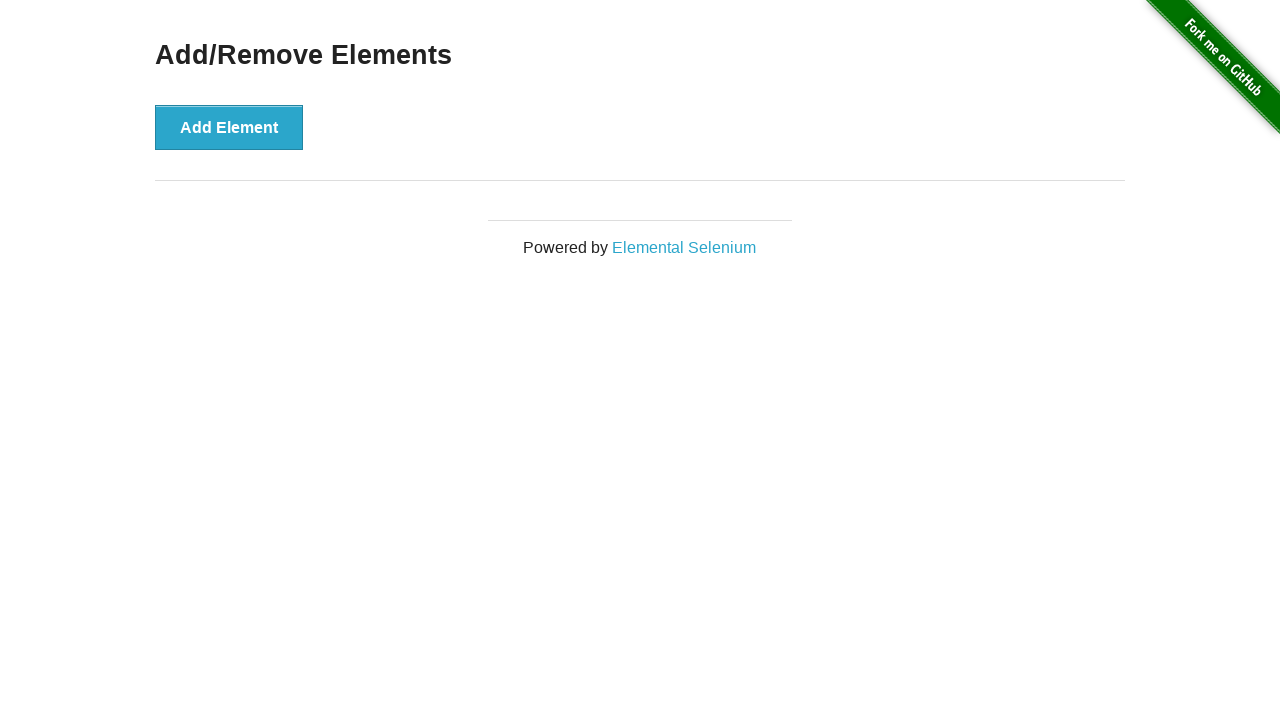

Navigated to Add/Remove Elements page
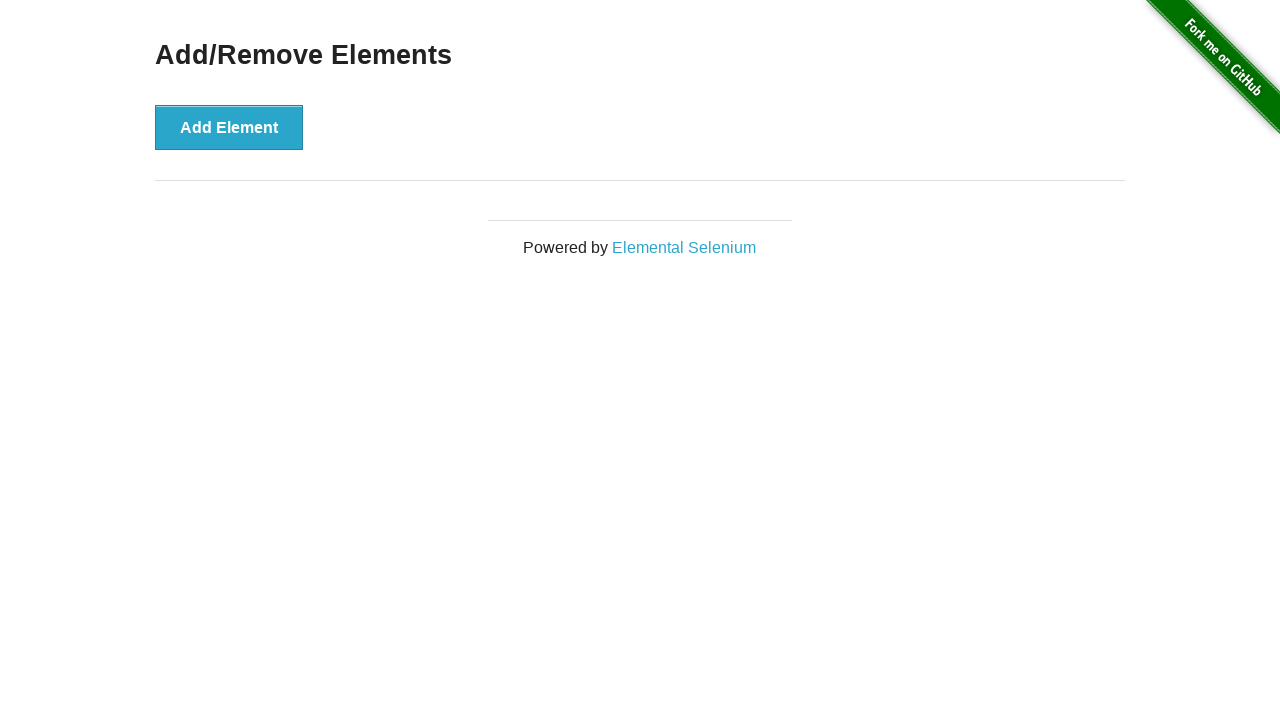

Double-clicked the Add Element button at (229, 127) on button[onclick='addElement()']
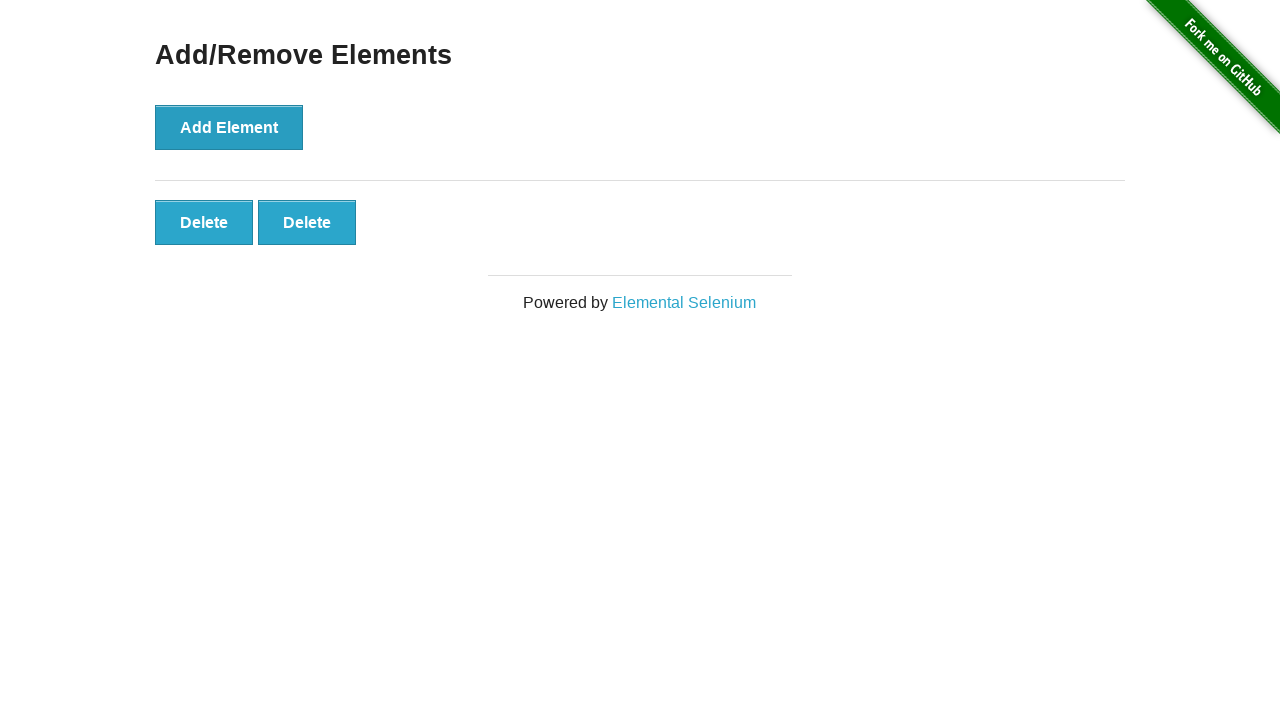

Delete buttons appeared after double-click
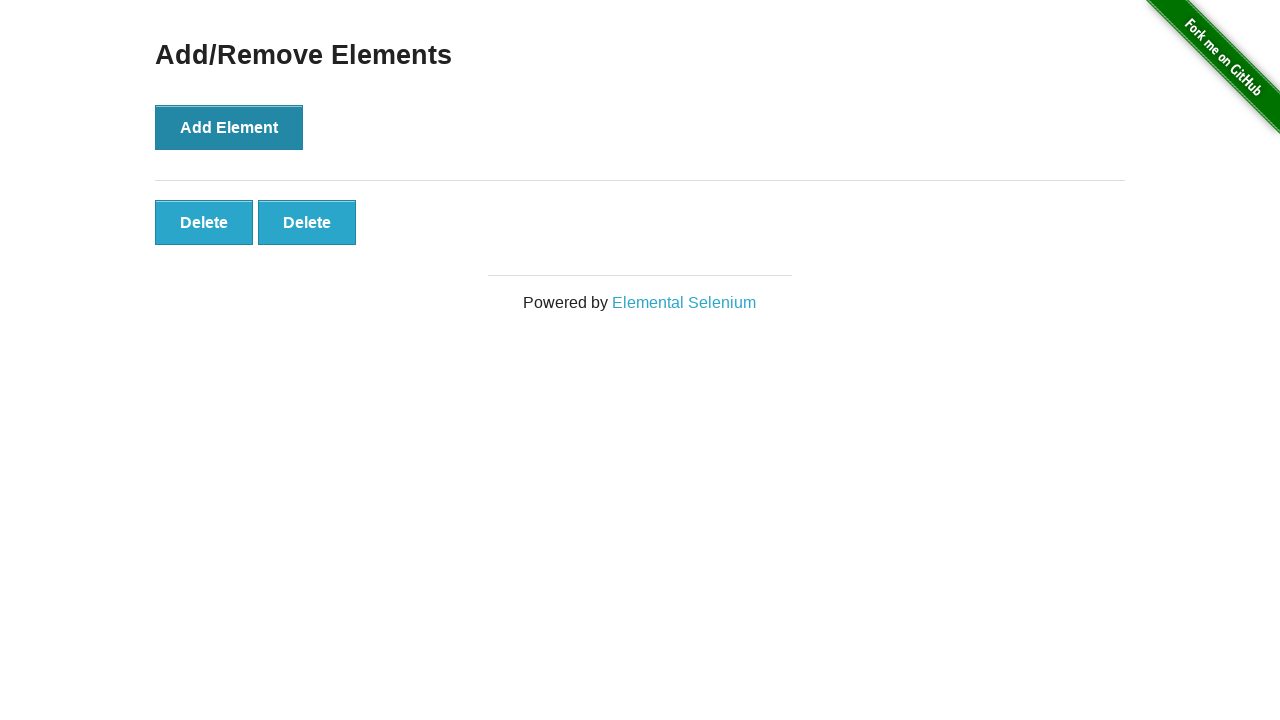

Retrieved all delete buttons
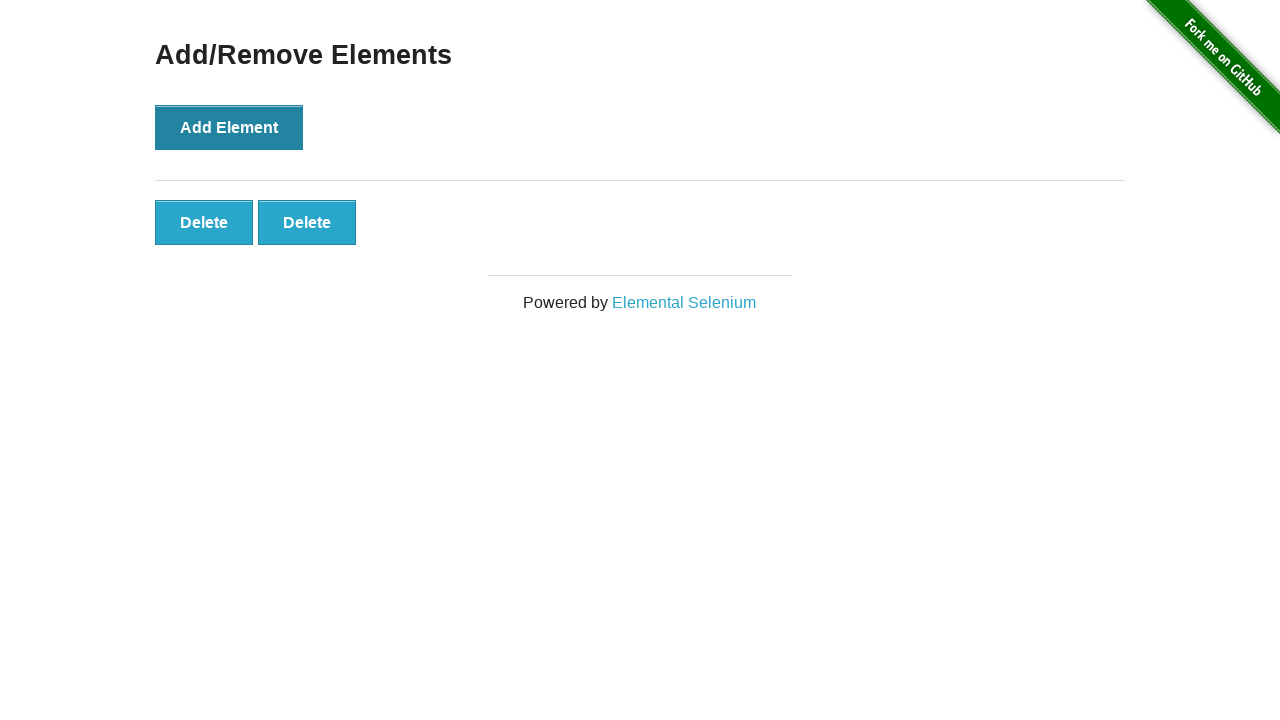

Verified that 2 delete buttons are present after double-click
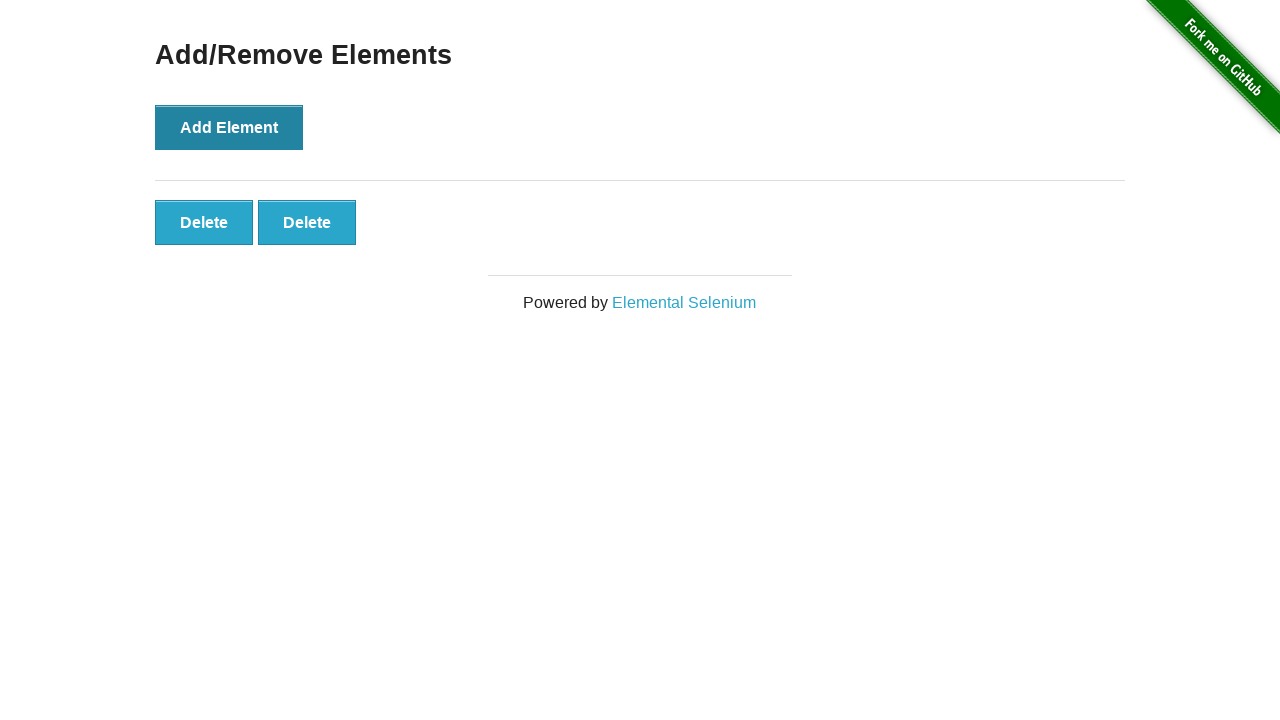

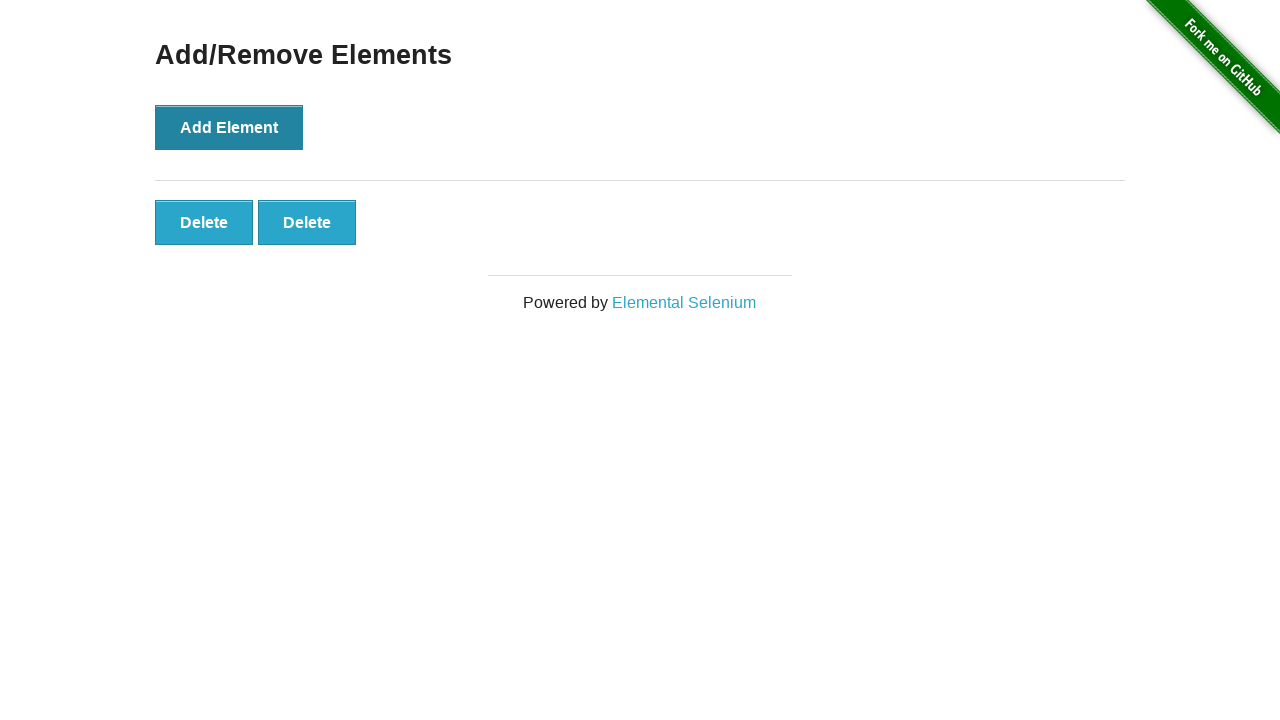